Tests an explicit wait scenario by waiting for a price element to display "$100", then clicking a book button, reading a value from the page, calculating a logarithmic result, filling an input field with the calculated value, and submitting the form.

Starting URL: http://suninjuly.github.io/explicit_wait2.html

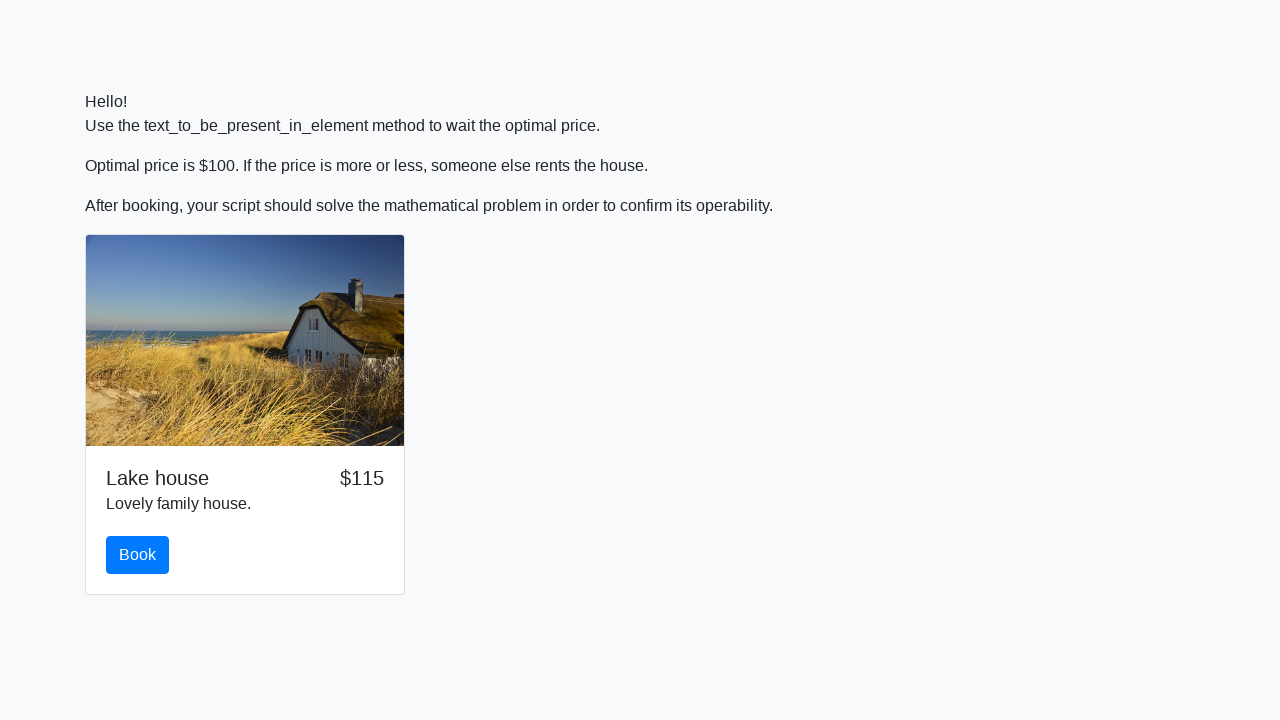

Waited for price element to display '$100'
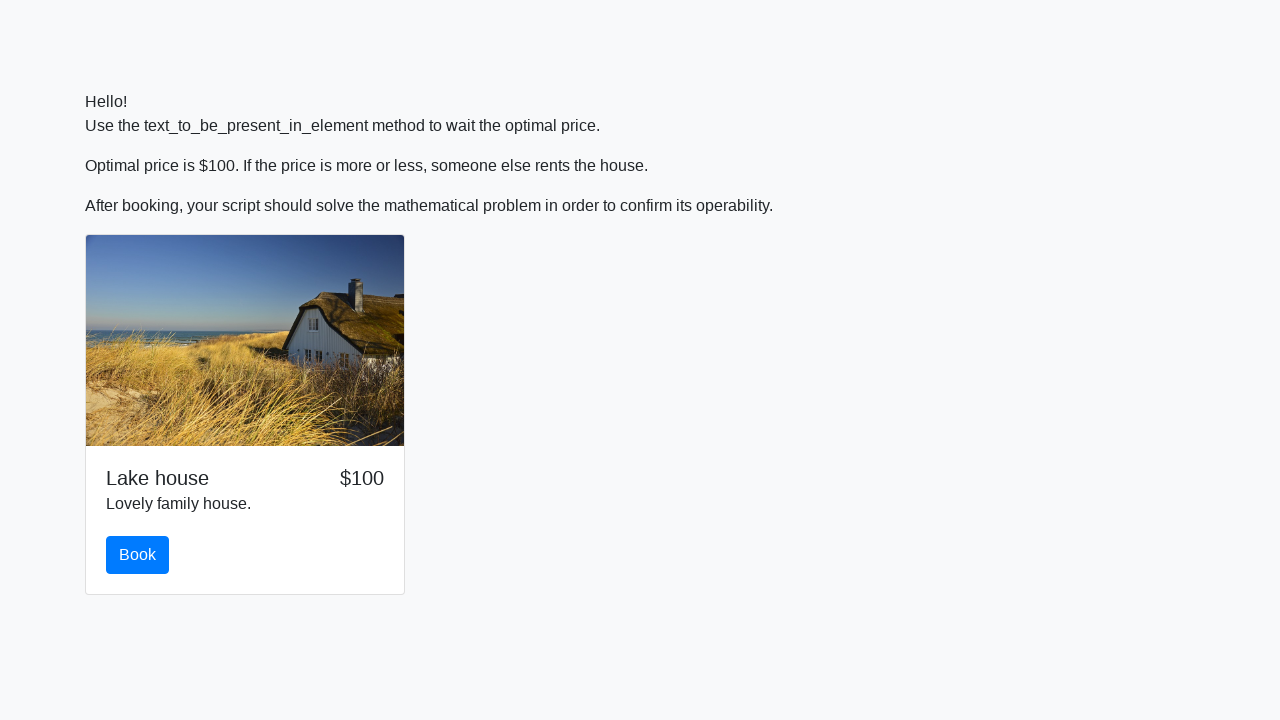

Clicked the book button at (138, 555) on #book
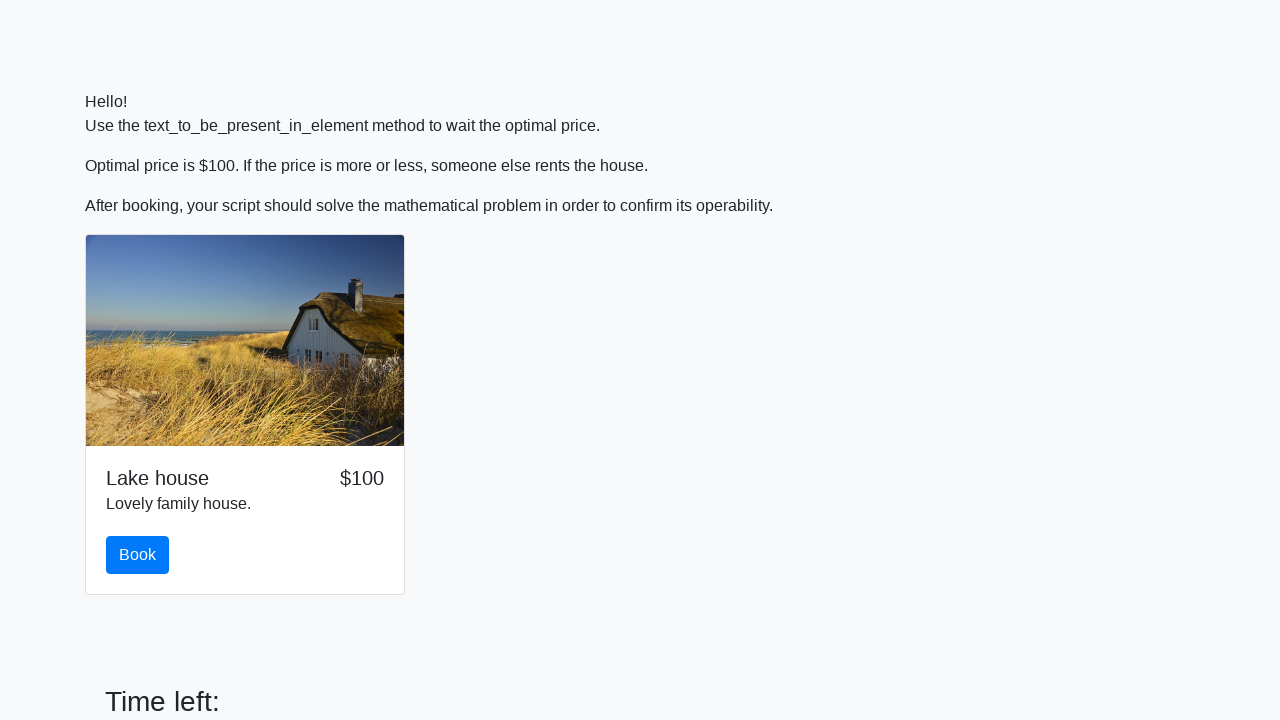

Retrieved x value from page: 387
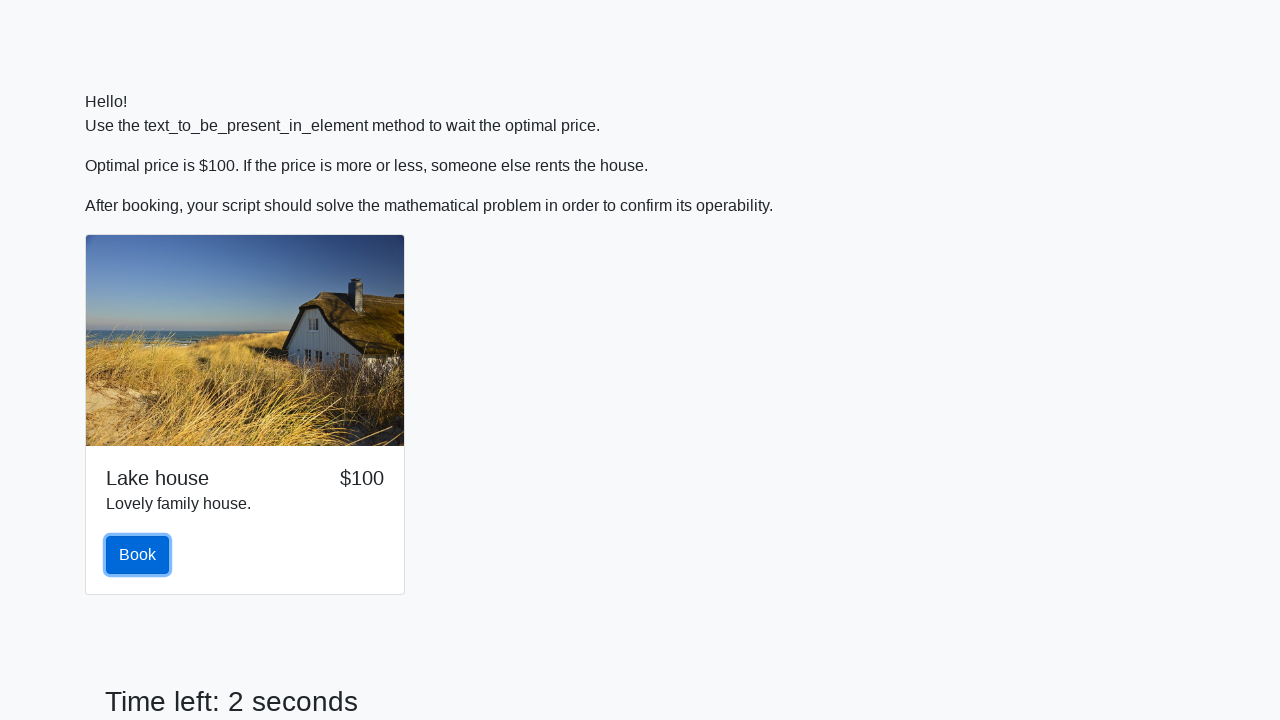

Calculated logarithmic result: 1.8897058586580002
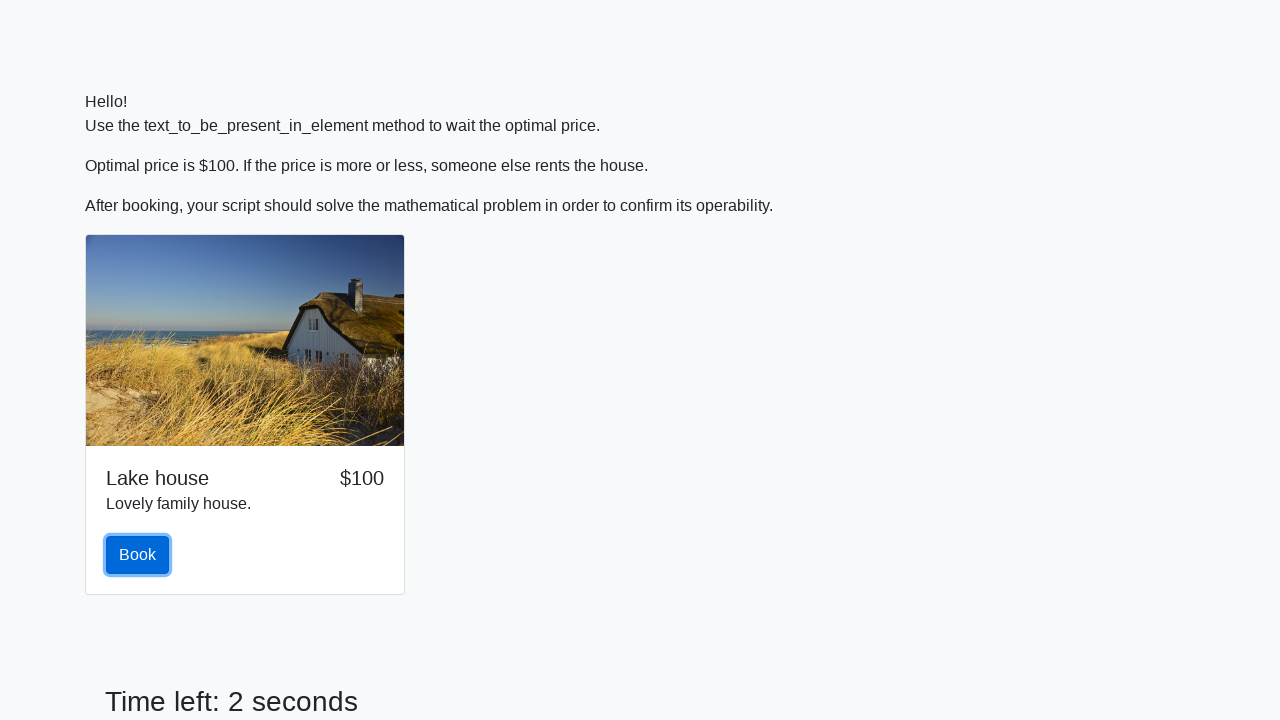

Filled input field with calculated value: 1.8897058586580002 on input
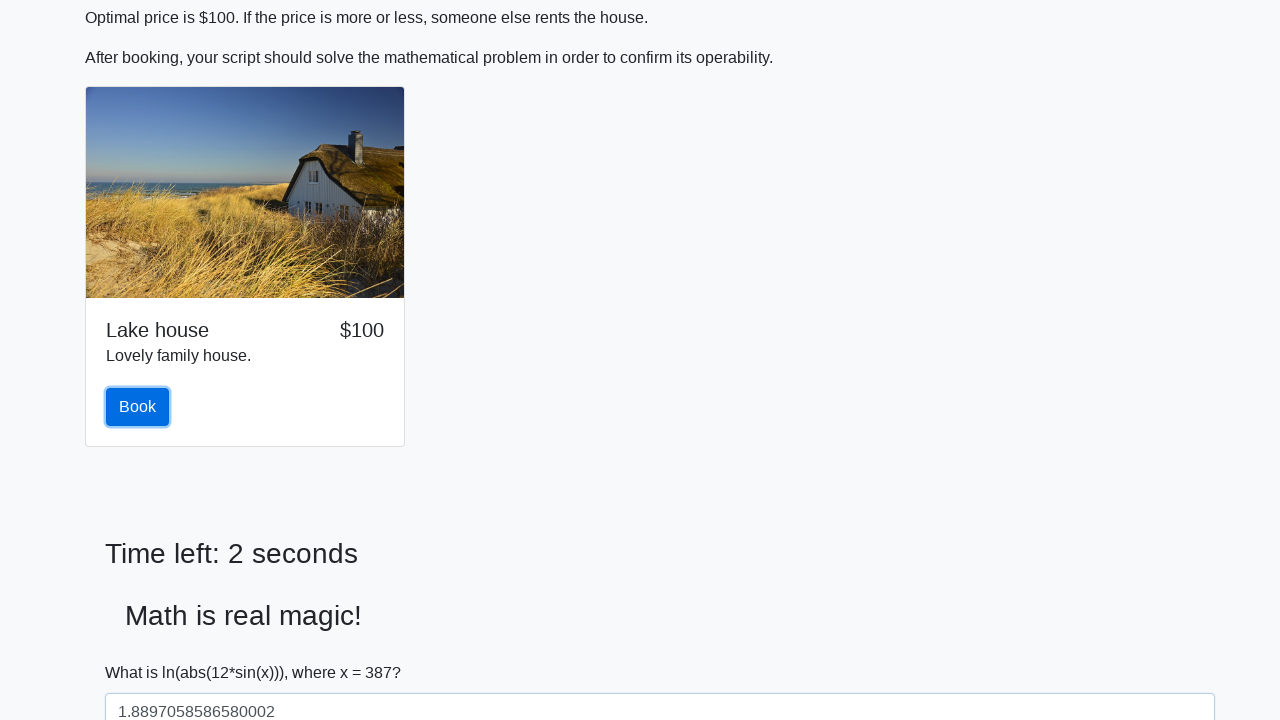

Clicked the submit button at (143, 651) on [type='submit']
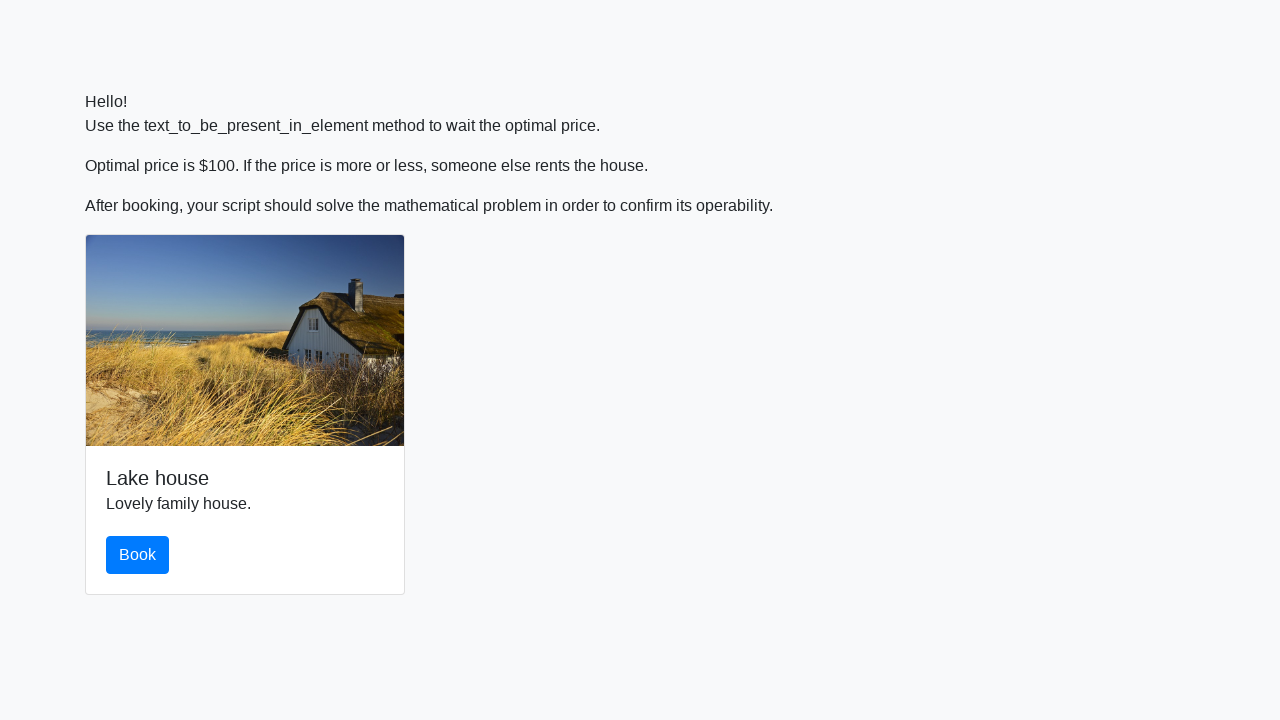

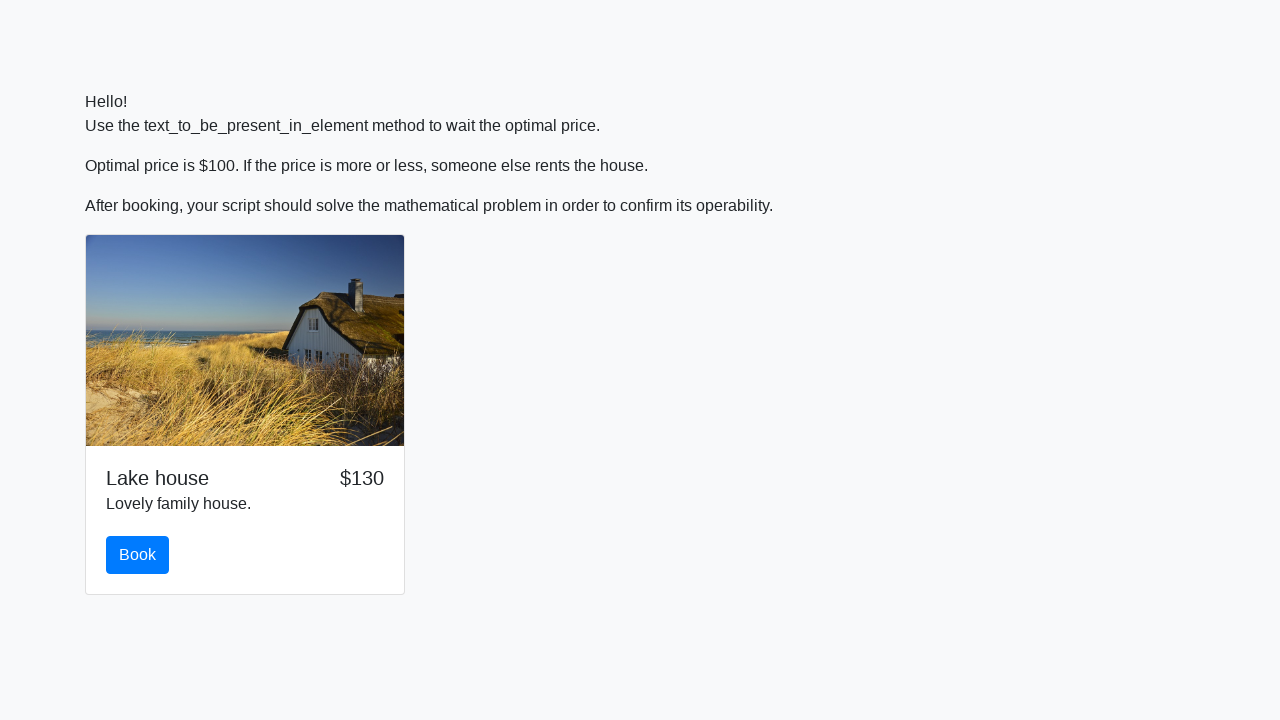